Tests filtering to display only active (incomplete) items

Starting URL: https://demo.playwright.dev/todomvc

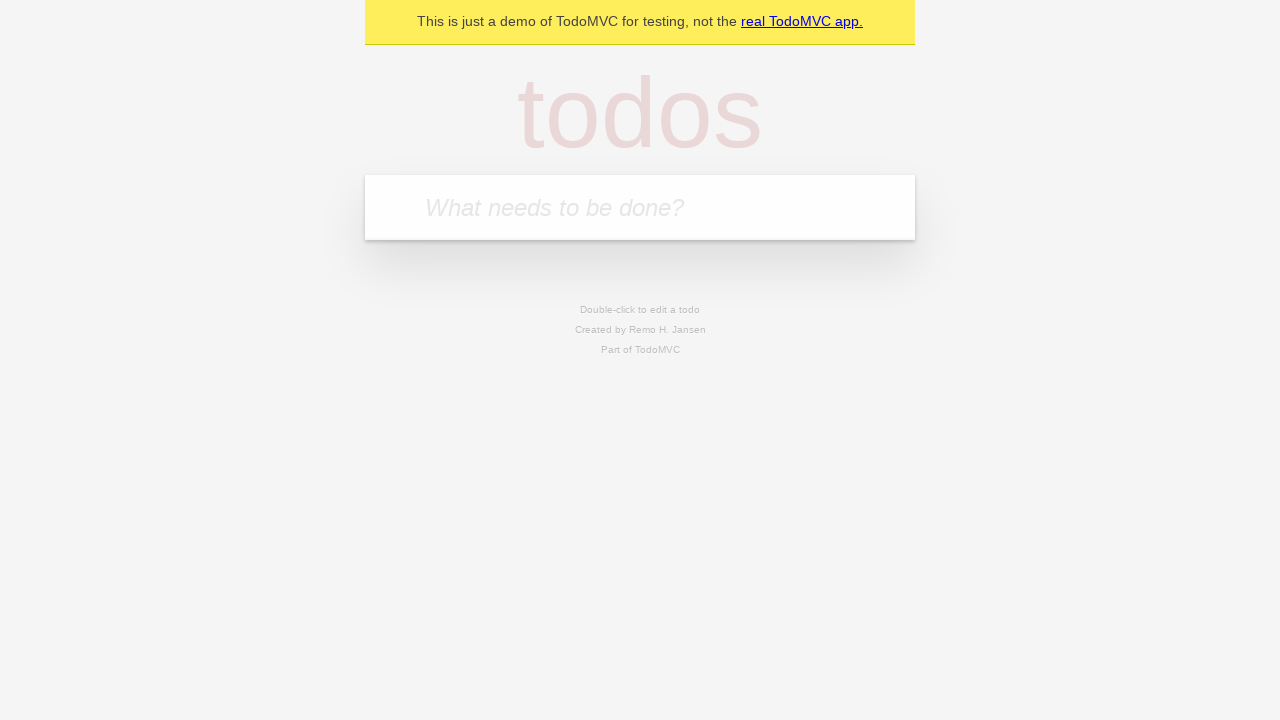

Filled todo input with 'buy some cheese' on internal:attr=[placeholder="What needs to be done?"i]
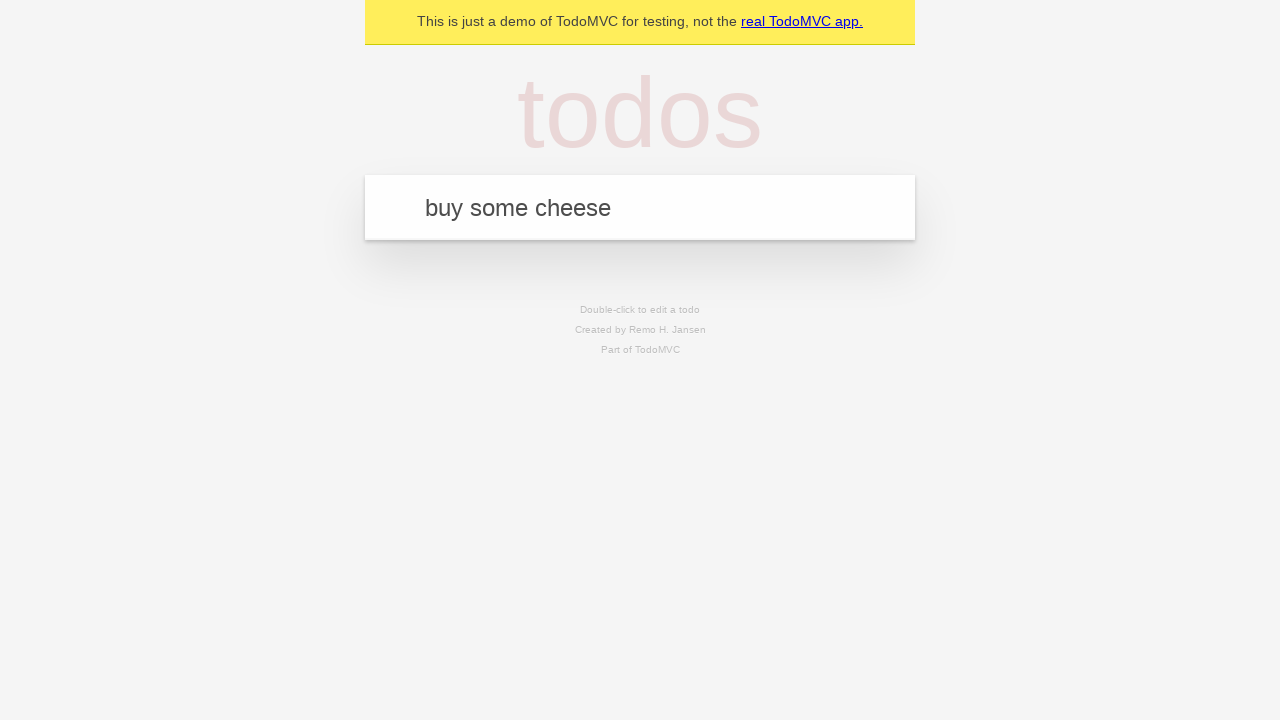

Pressed Enter to add todo 'buy some cheese' on internal:attr=[placeholder="What needs to be done?"i]
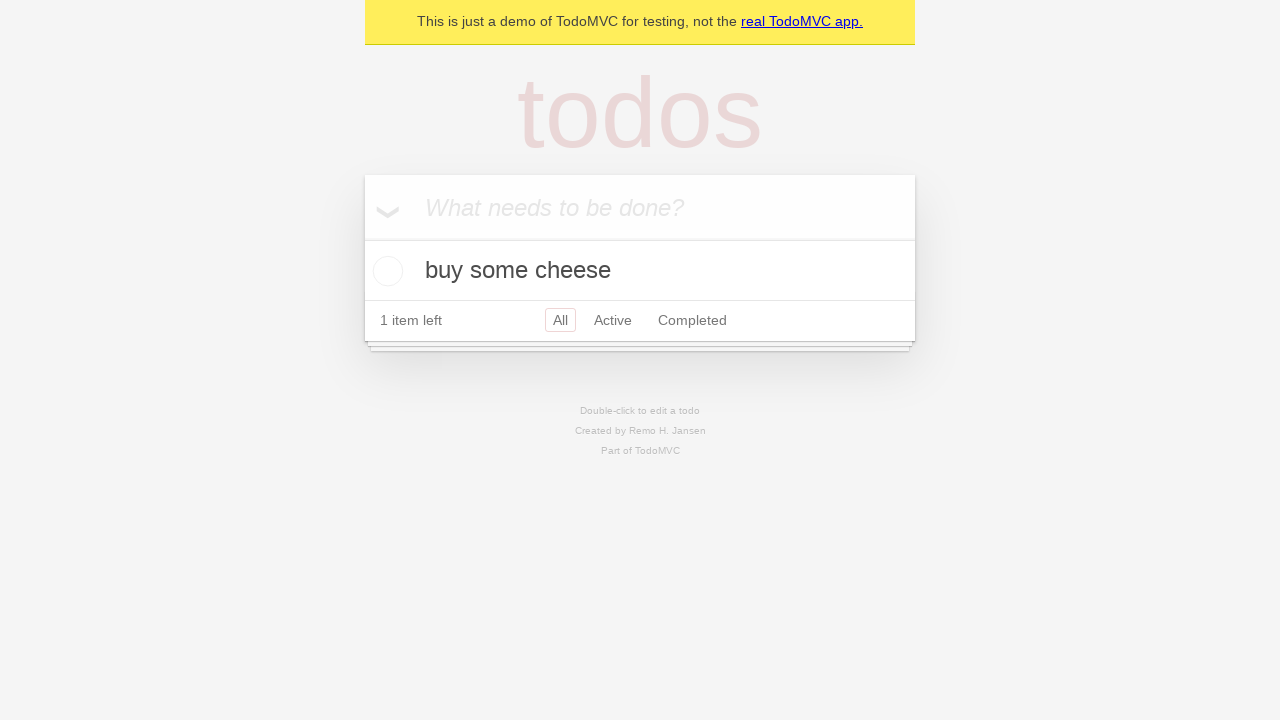

Filled todo input with 'feed the cat' on internal:attr=[placeholder="What needs to be done?"i]
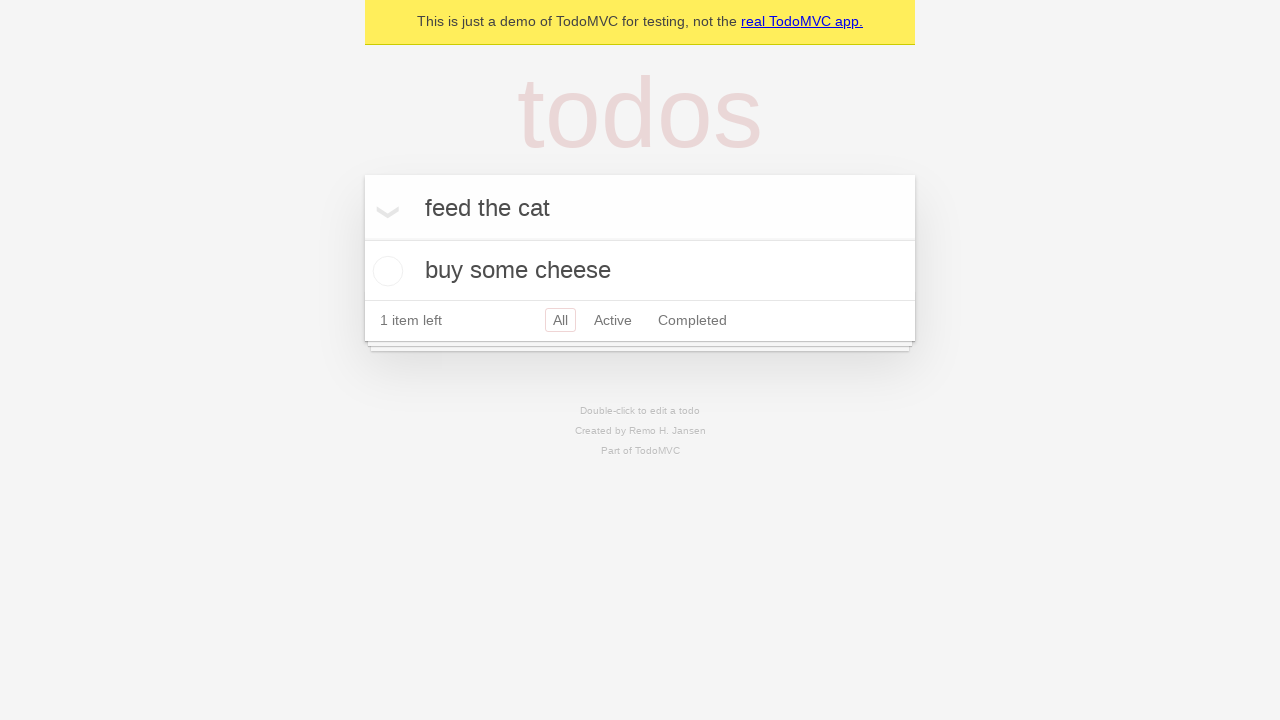

Pressed Enter to add todo 'feed the cat' on internal:attr=[placeholder="What needs to be done?"i]
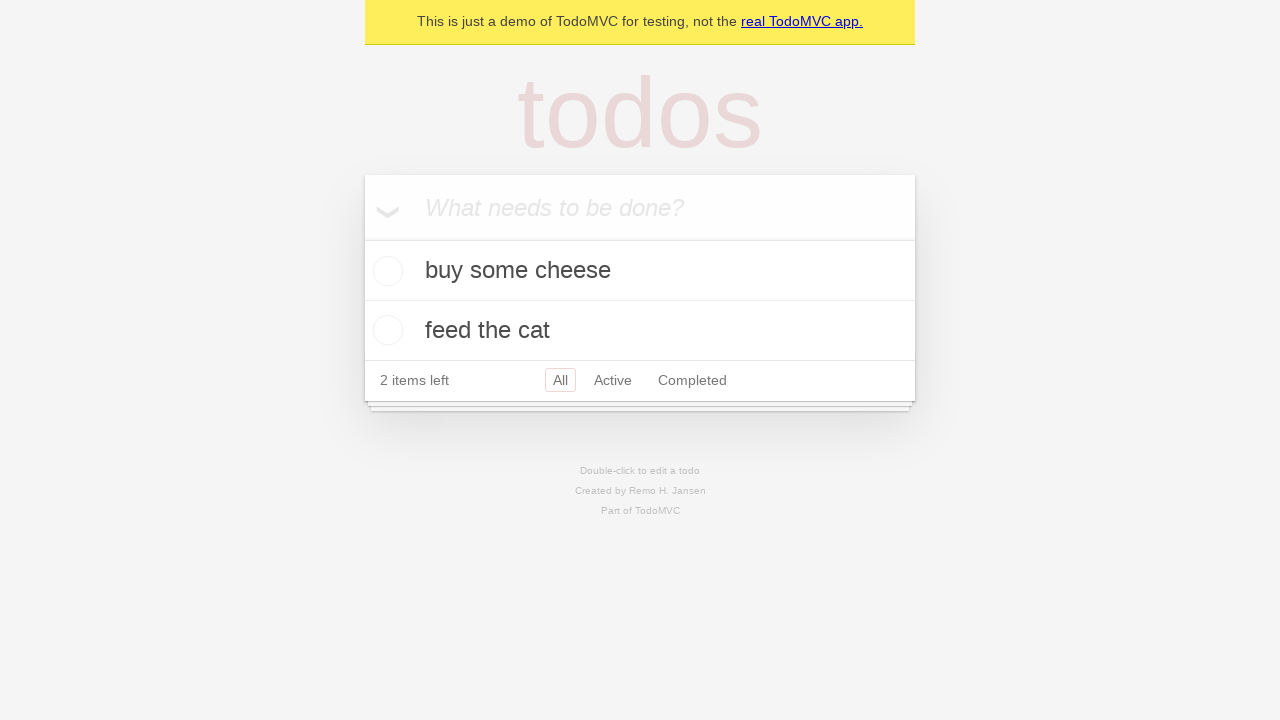

Filled todo input with 'book a doctors appointment' on internal:attr=[placeholder="What needs to be done?"i]
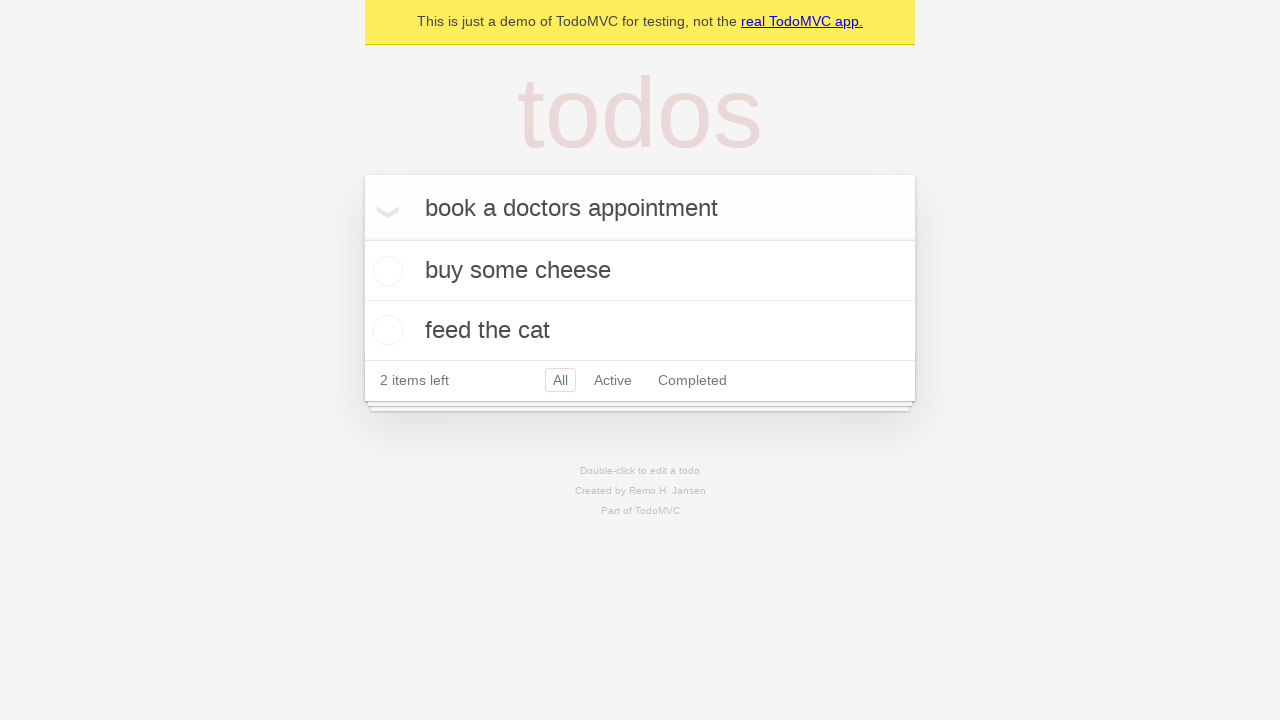

Pressed Enter to add todo 'book a doctors appointment' on internal:attr=[placeholder="What needs to be done?"i]
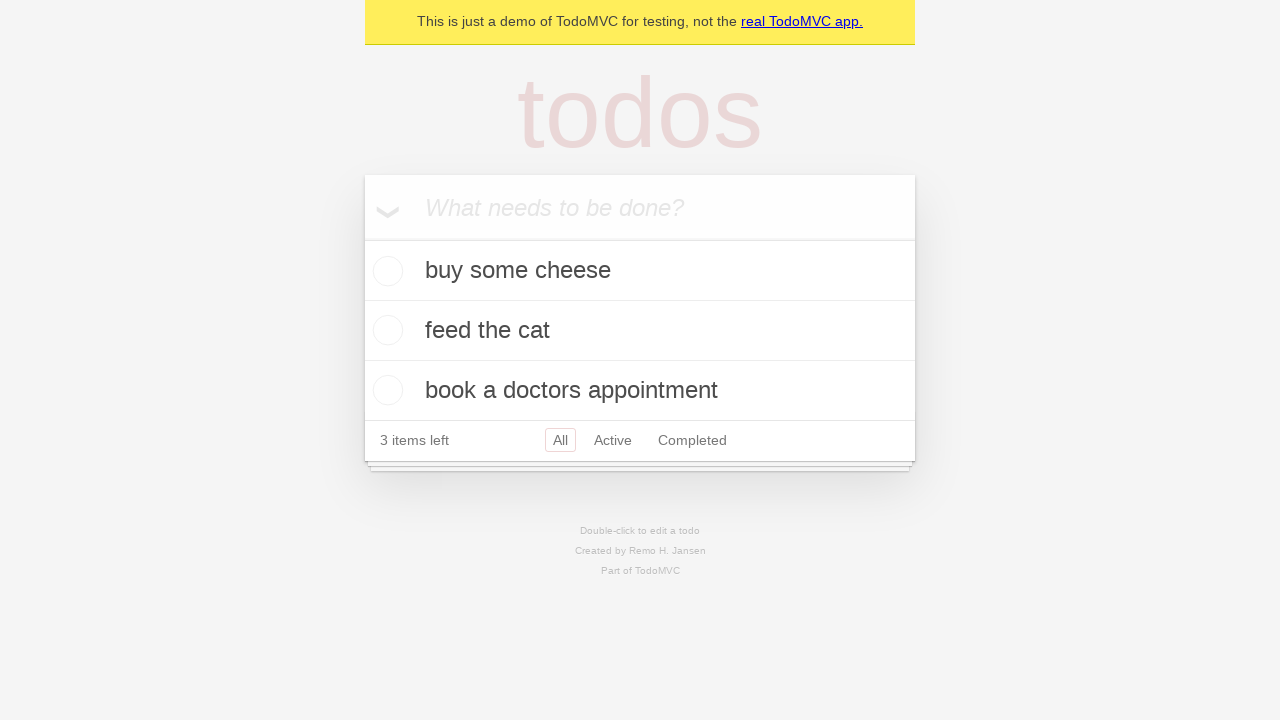

Checked the second todo item to mark it complete at (385, 330) on internal:testid=[data-testid="todo-item"s] >> nth=1 >> internal:role=checkbox
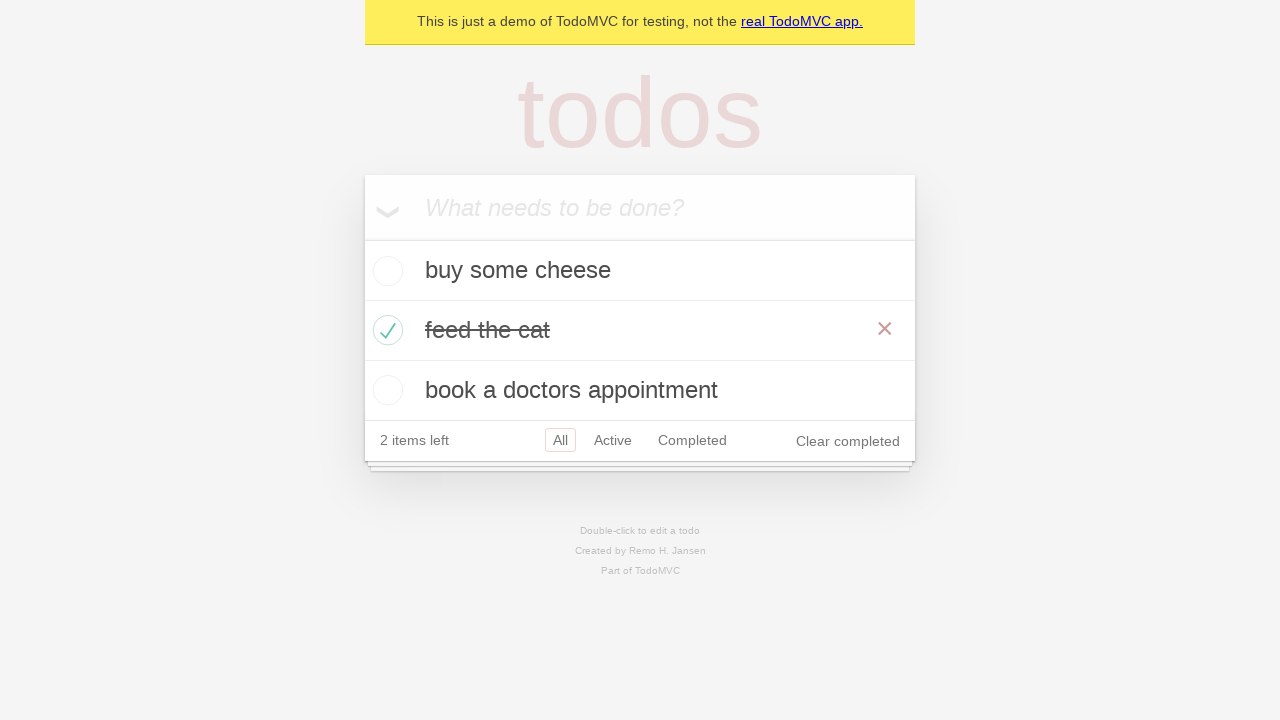

Clicked Active filter to display only incomplete items at (613, 440) on internal:role=link[name="Active"i]
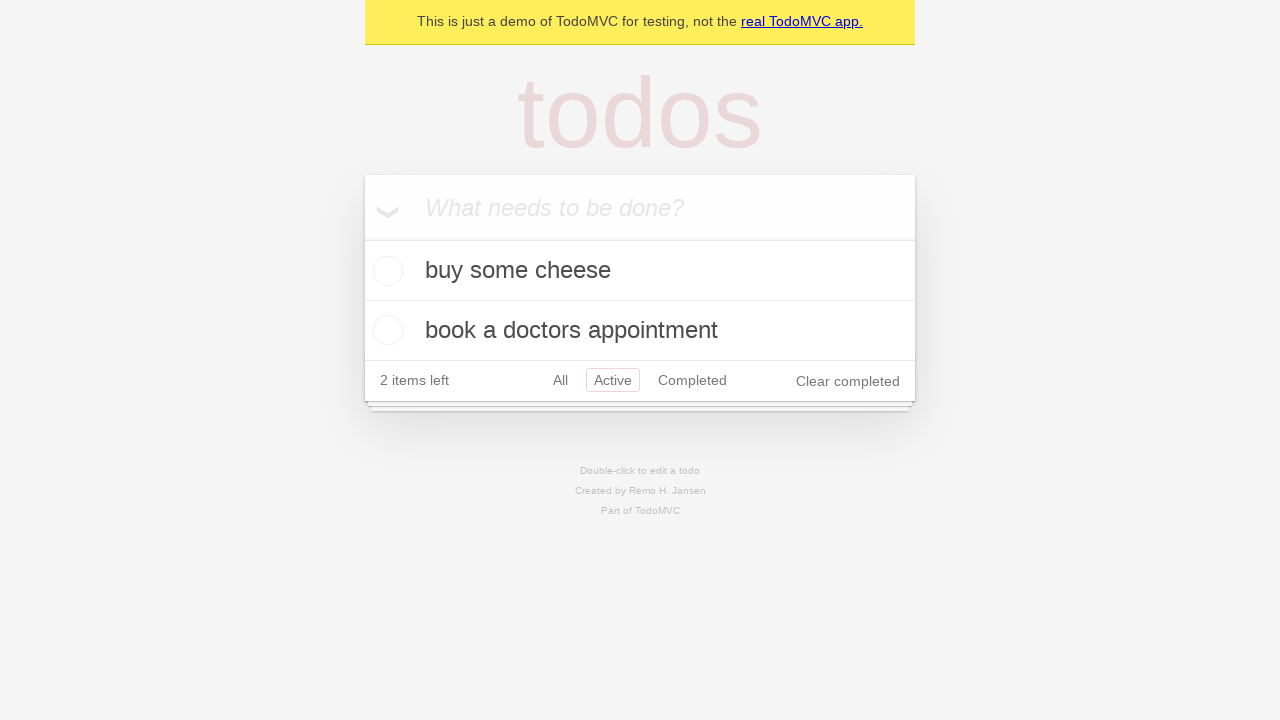

Verified that Active filter is showing exactly 2 incomplete todos
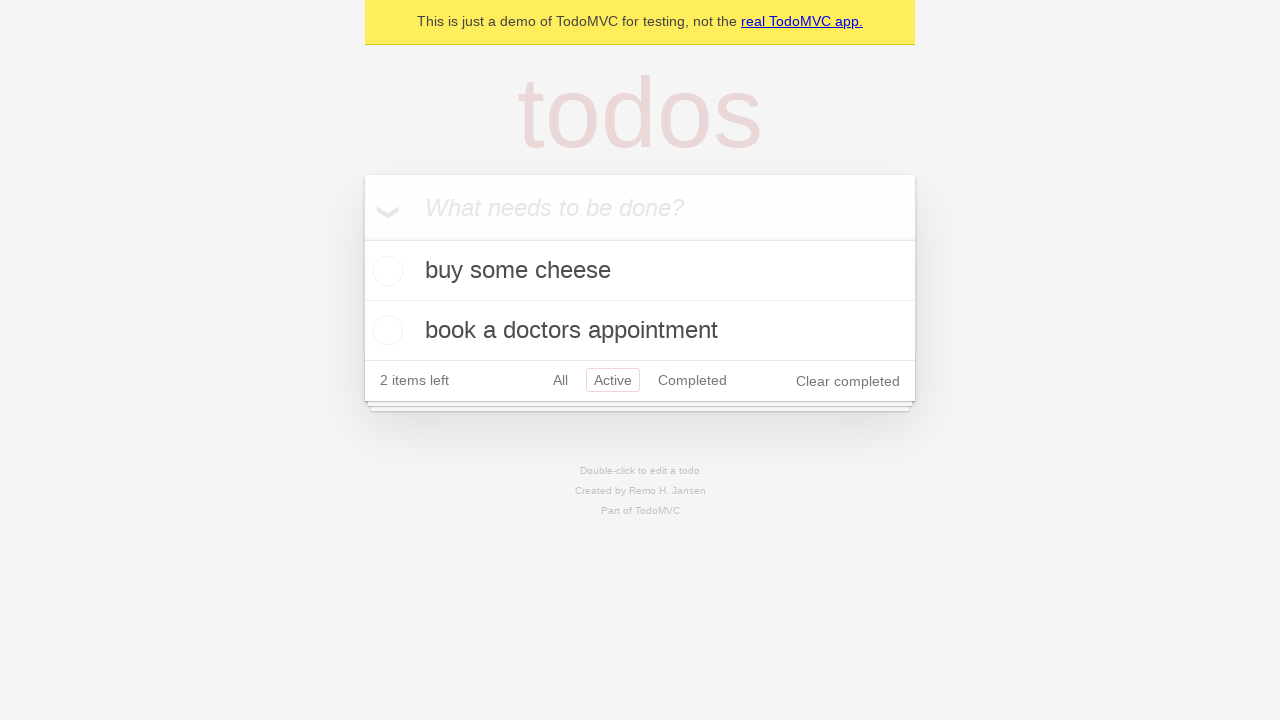

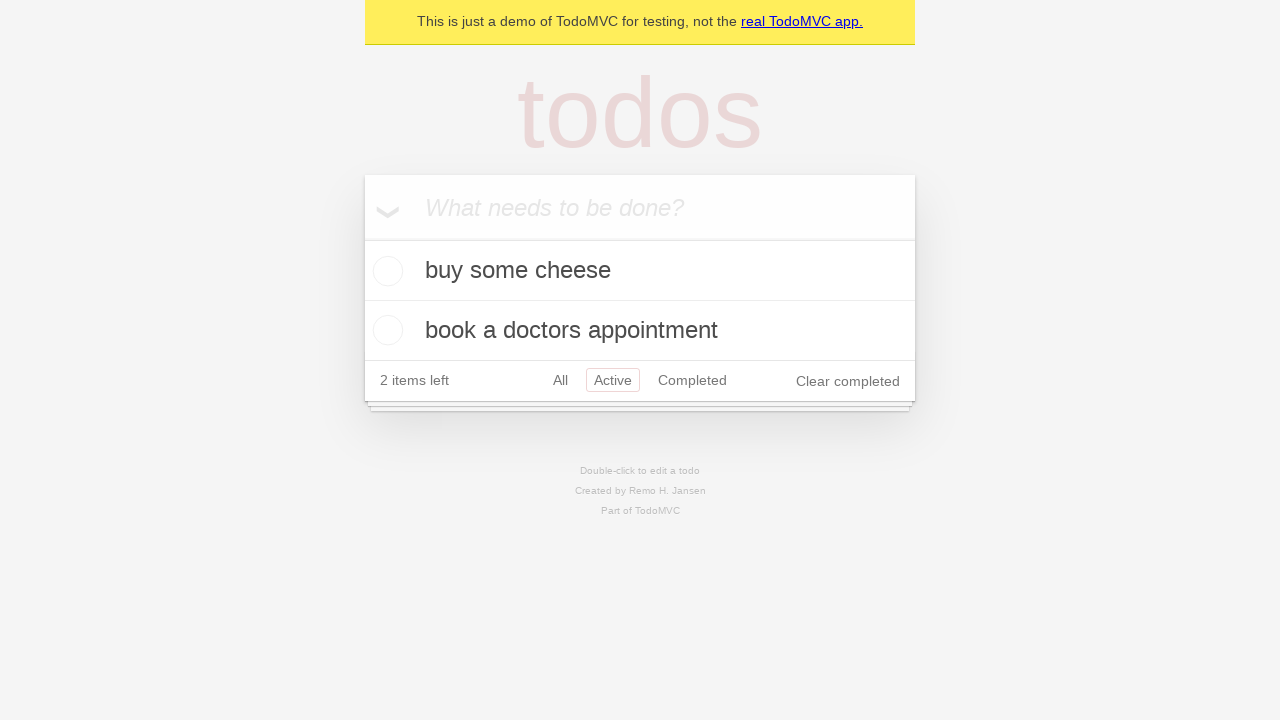